Tests the product filtering functionality by selecting a size filter and clicking the filter button to display filtered results.

Starting URL: https://demo.applitools.com/tlcHackathonMasterV2.html

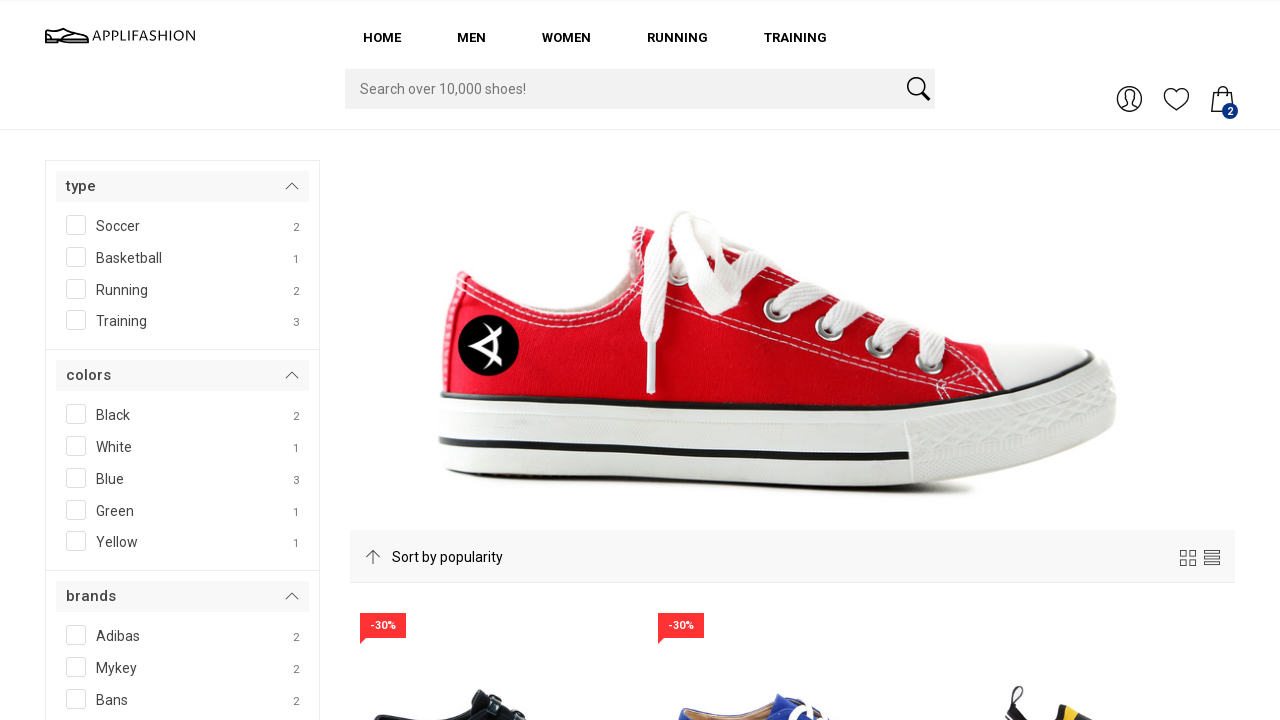

Clicked on the SMALL size filter option at (296, 415) on #SMALL____105
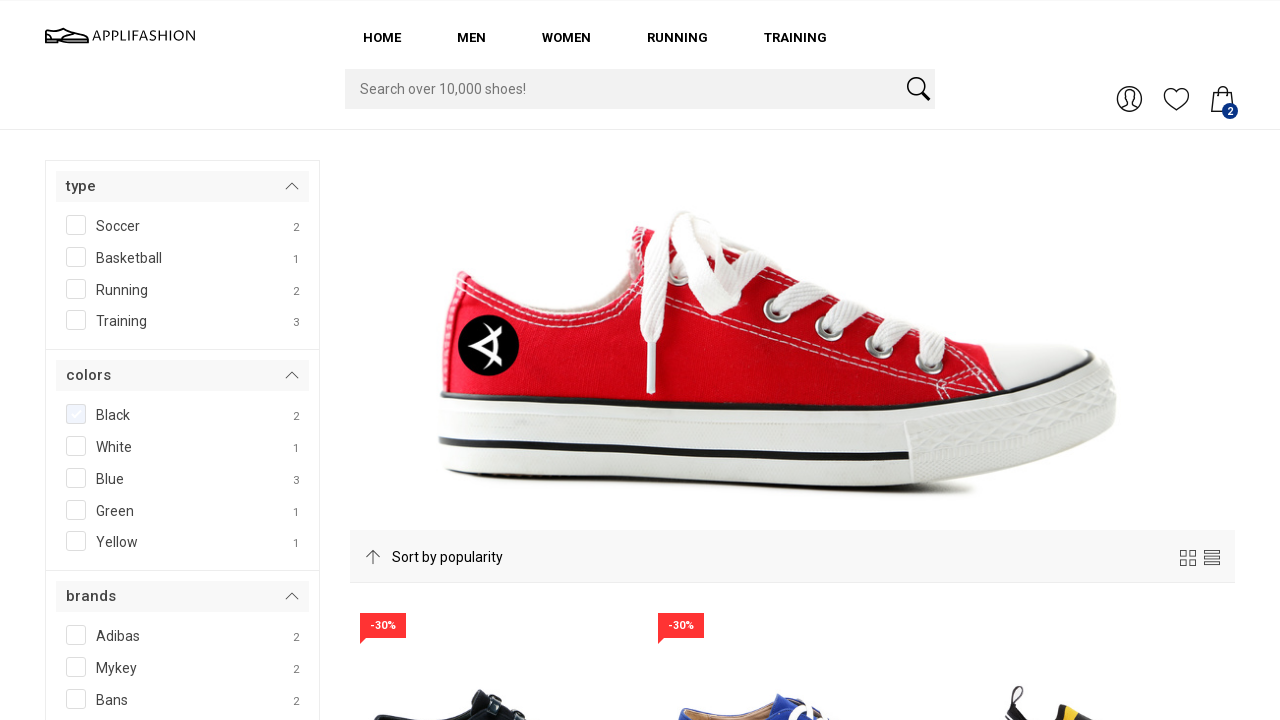

Clicked the filter button to apply the size filter at (103, 360) on #filterBtn
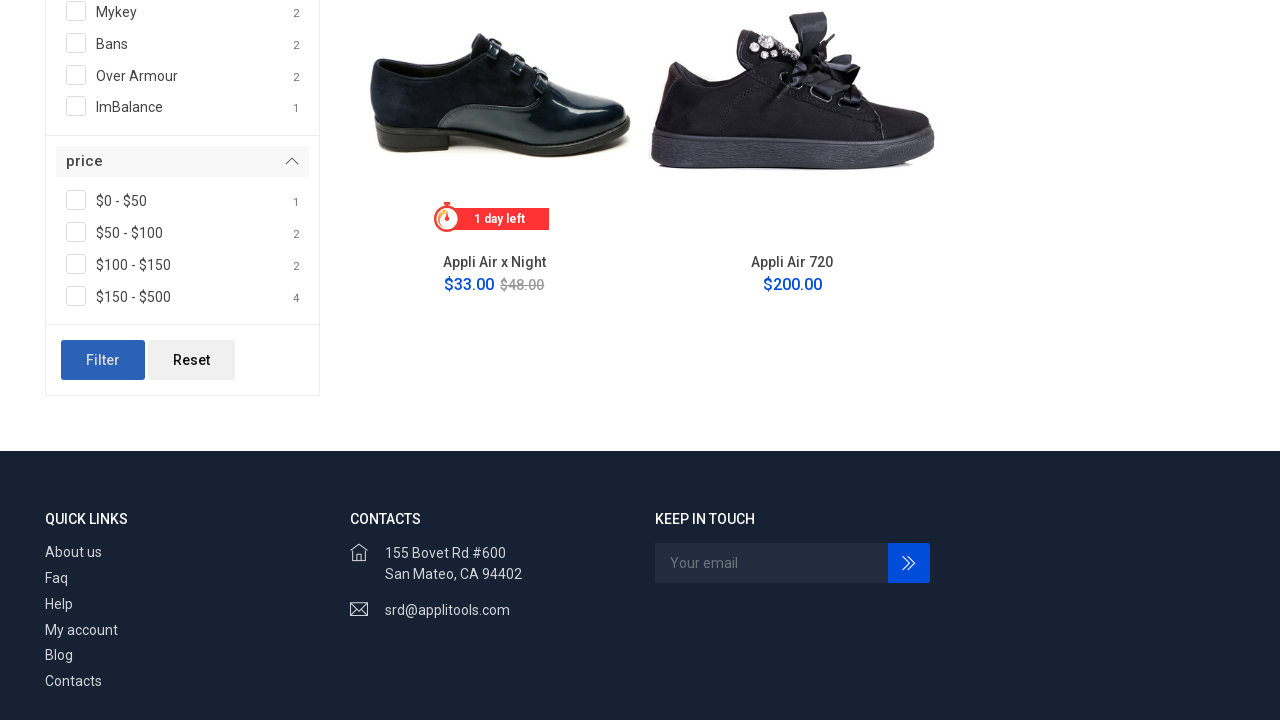

Product grid updated with filtered results
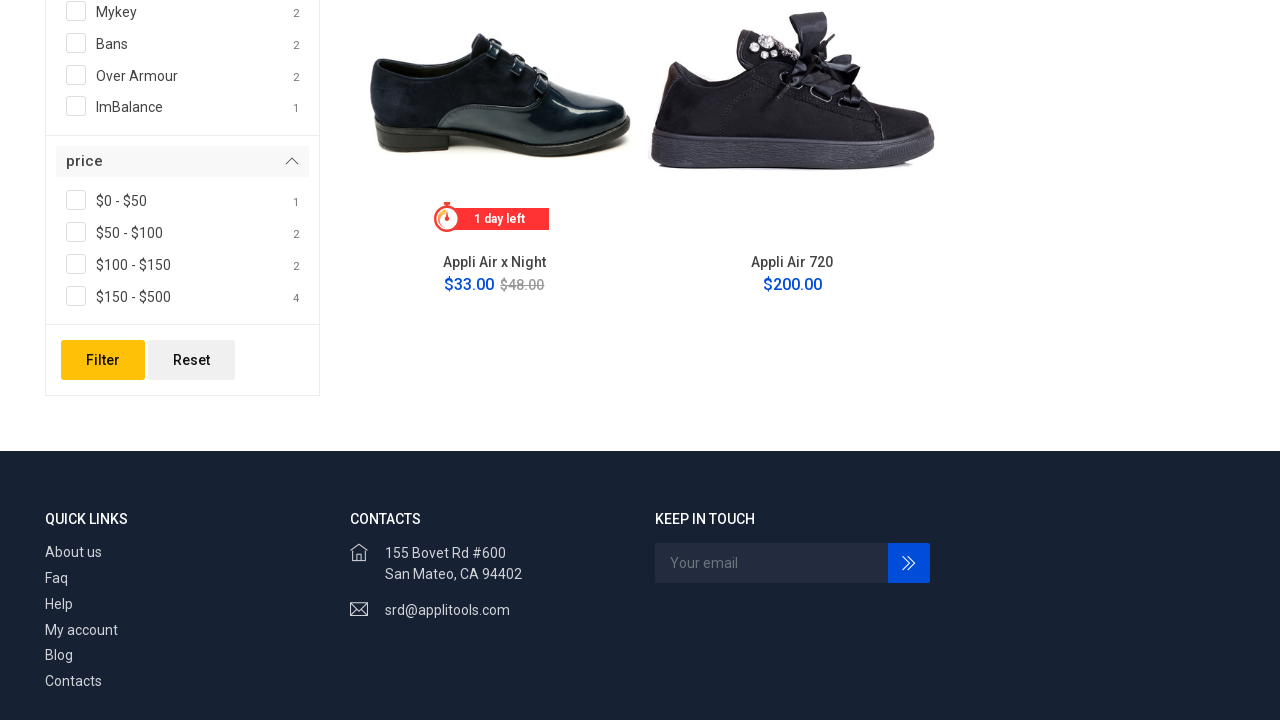

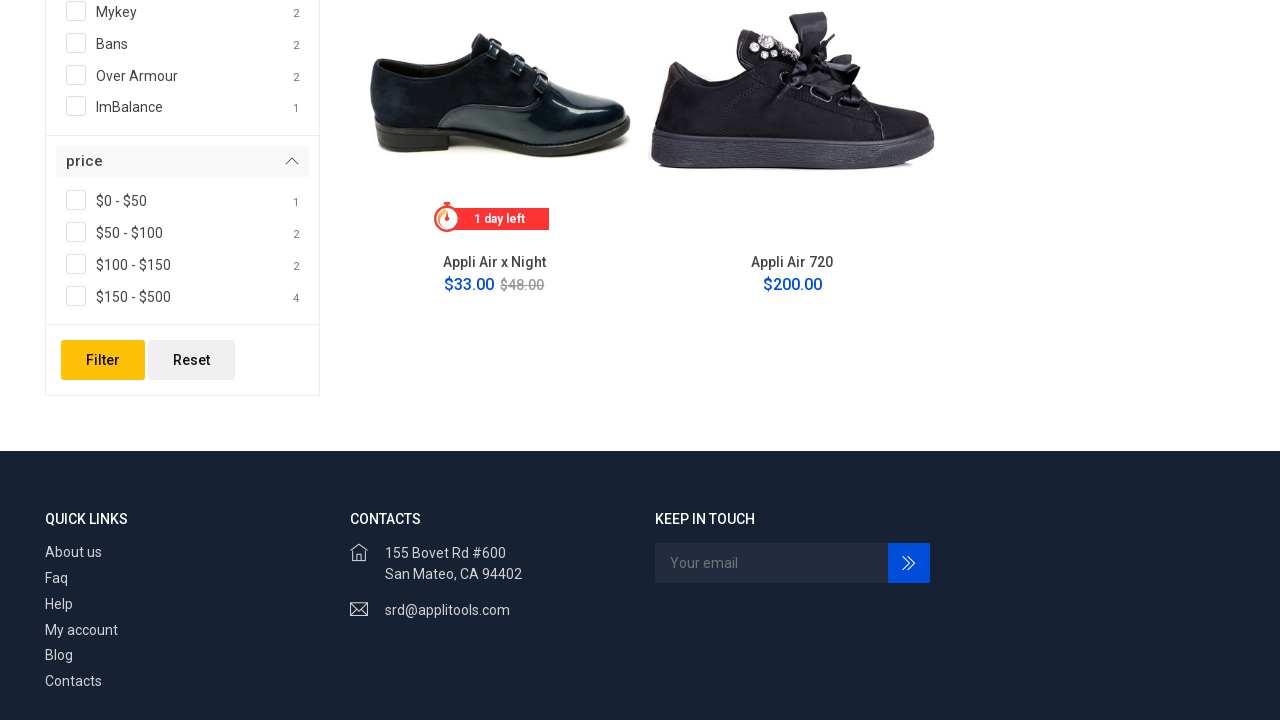